Tests handling of CSS pseudo-elements by extracting content from a ::after pseudo-element, submitting it in a form, and validating the response

Starting URL: https://play1.automationcamp.ir/advanced.html

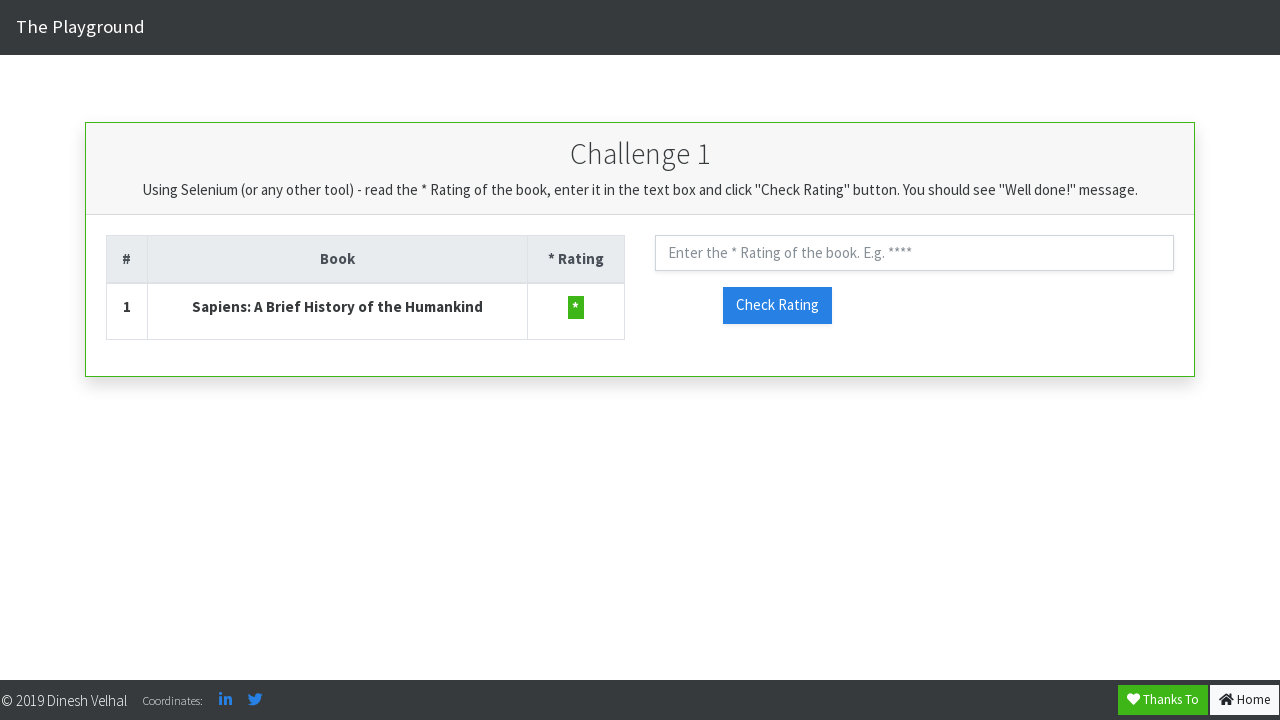

Navigated to advanced.html test page
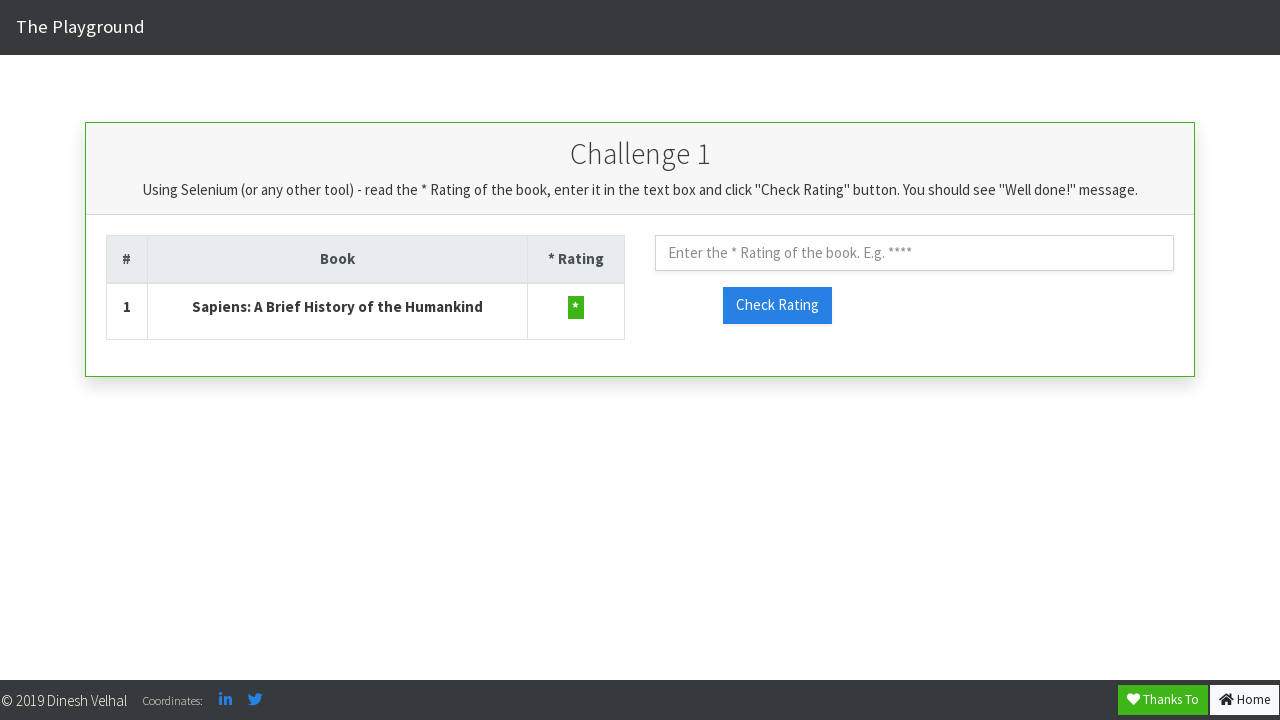

Extracted content from ::after pseudo-element of .star-rating
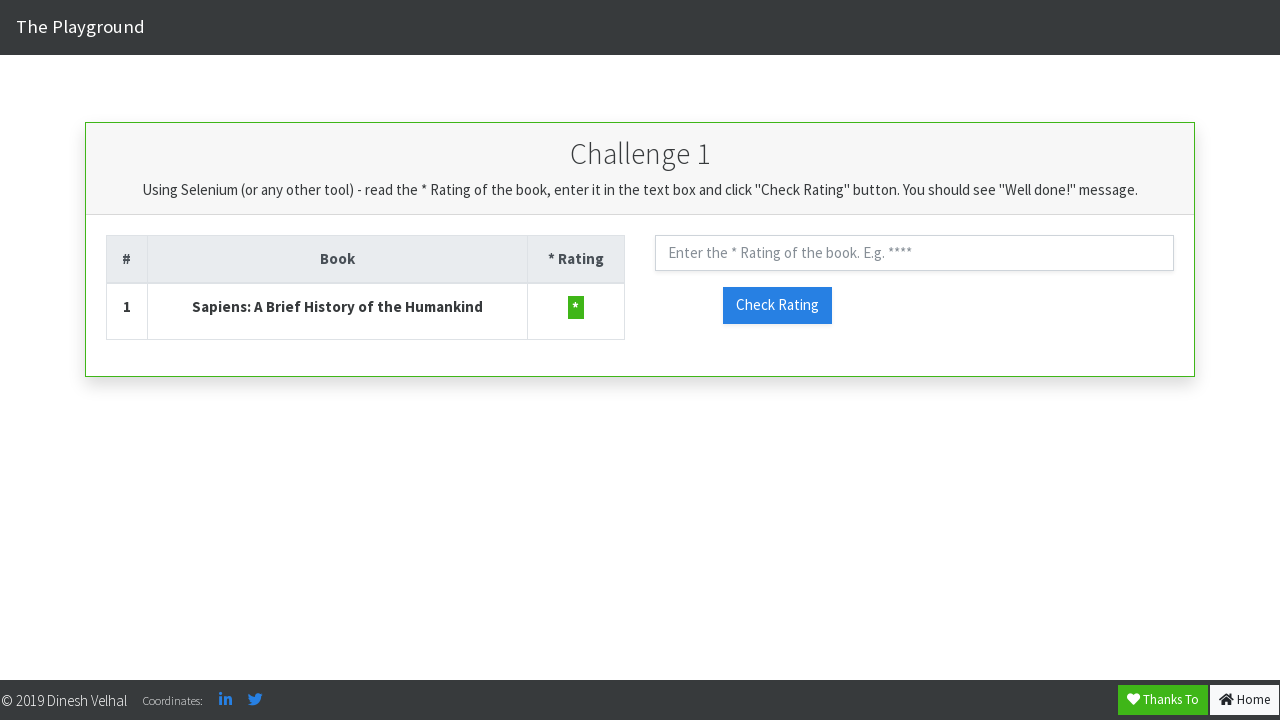

Removed quotes from extracted pseudo-element content
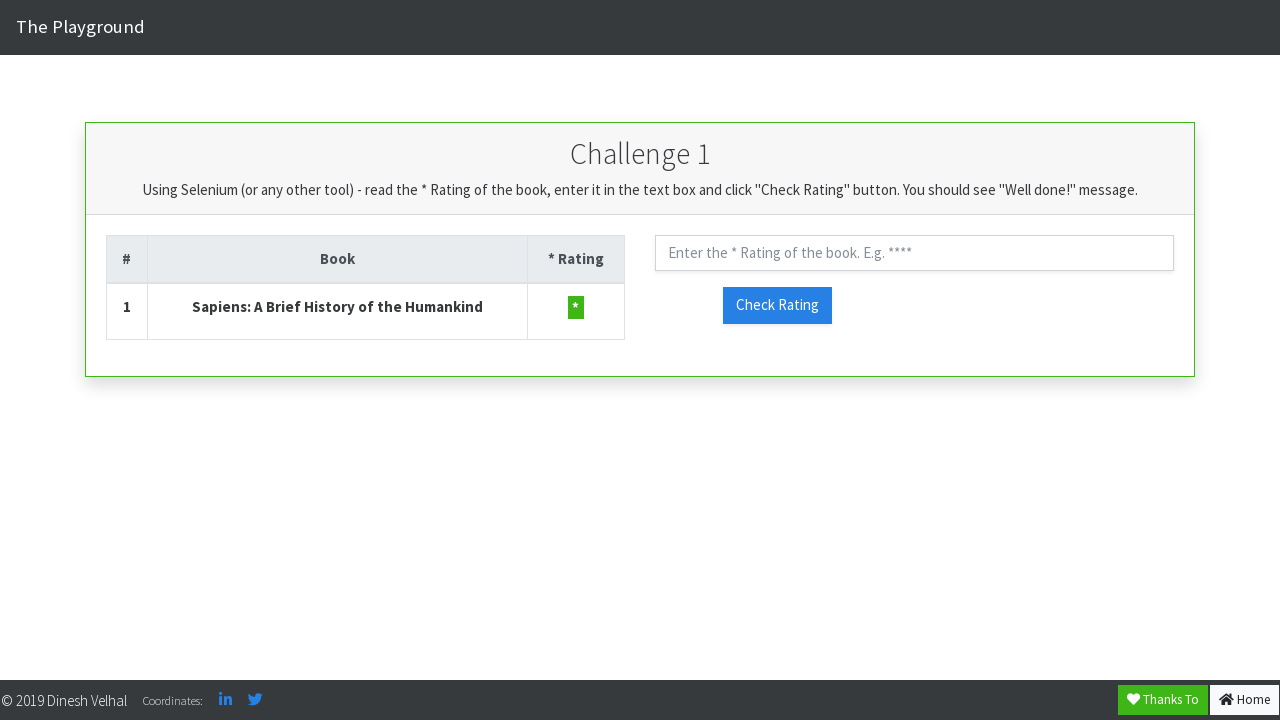

Filled rating field with extracted content: '*' on #txt_rating
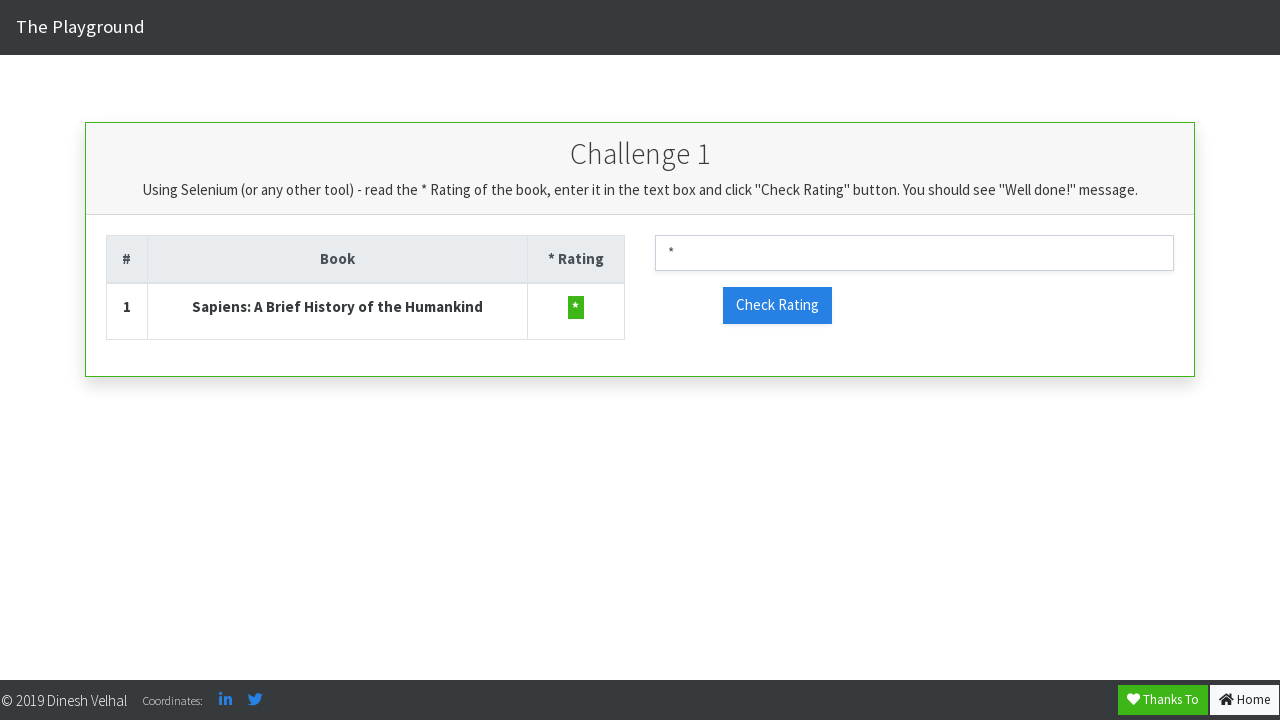

Clicked check rating button to submit form at (777, 305) on #check_rating
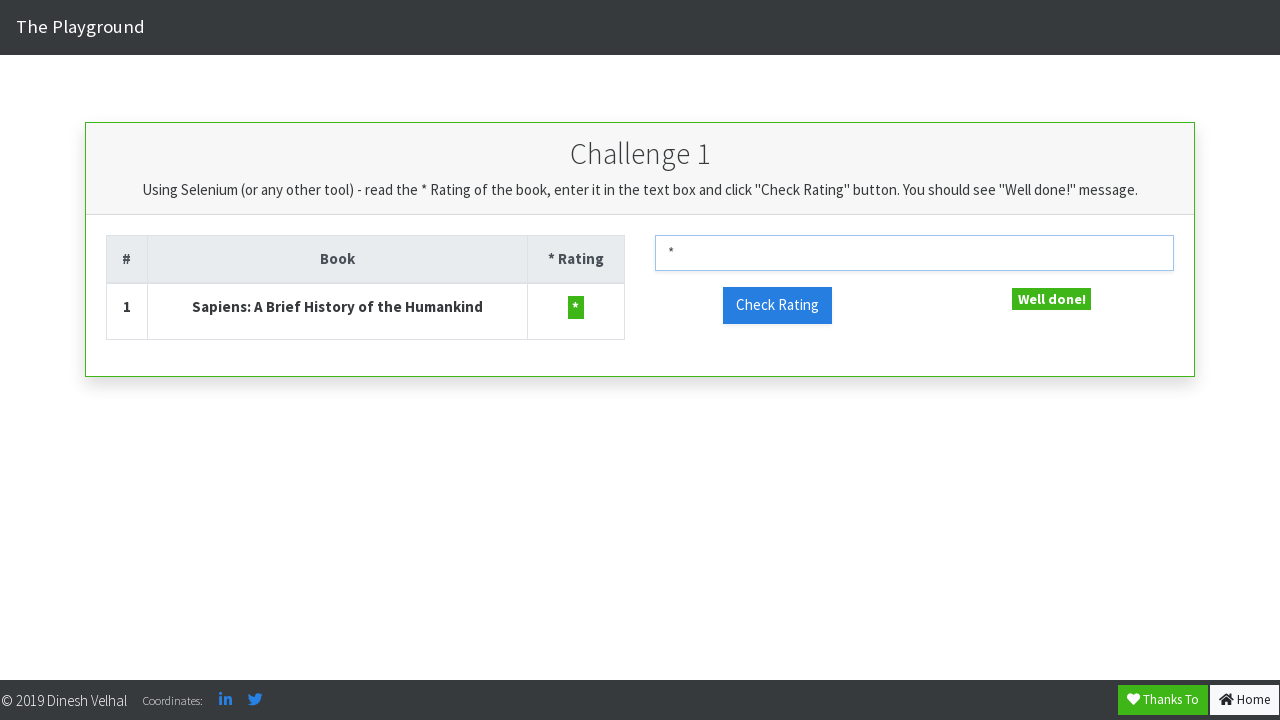

Validation message appeared on page
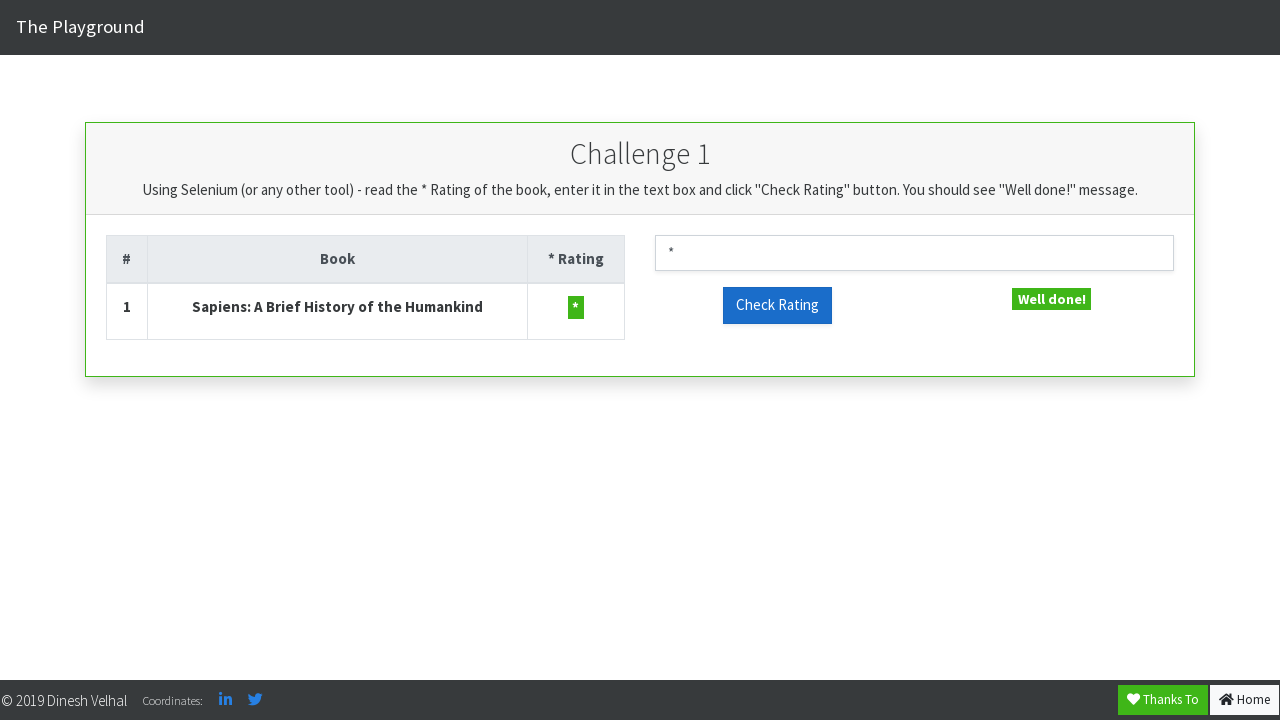

Retrieved validation message: 'Well done!'
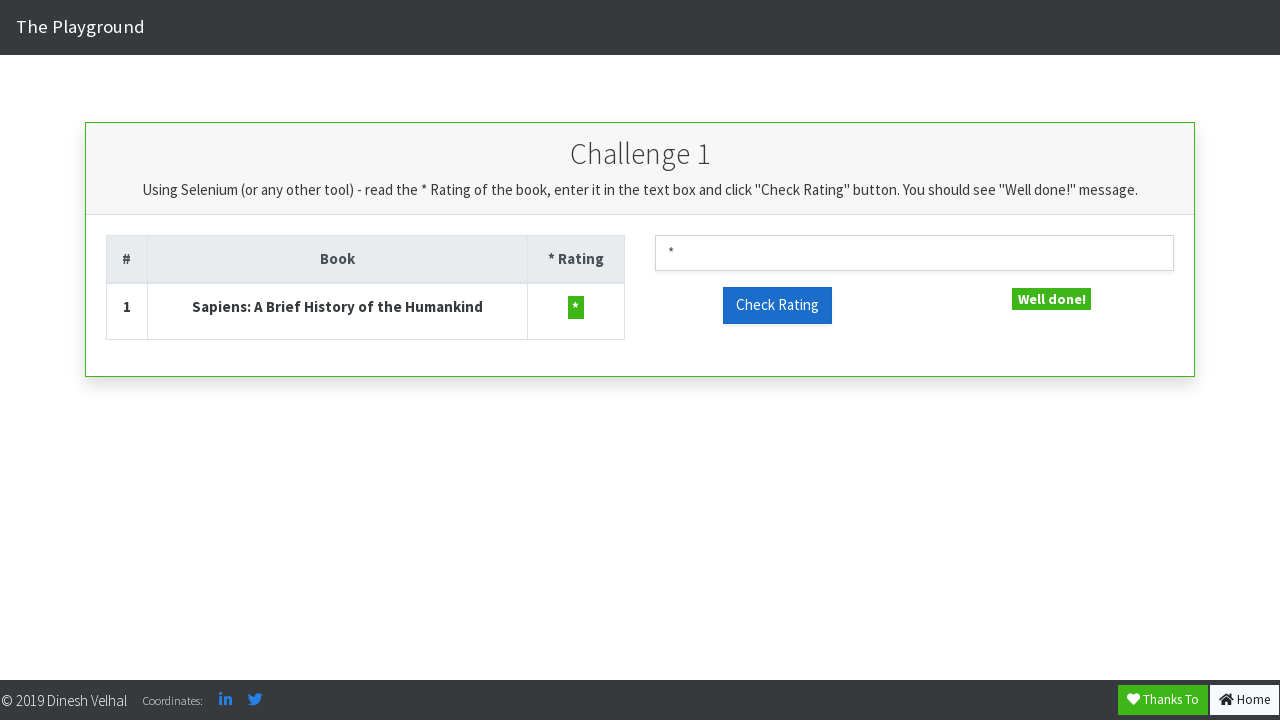

Retrieved validation message background color: 'rgb(63, 182, 24)'
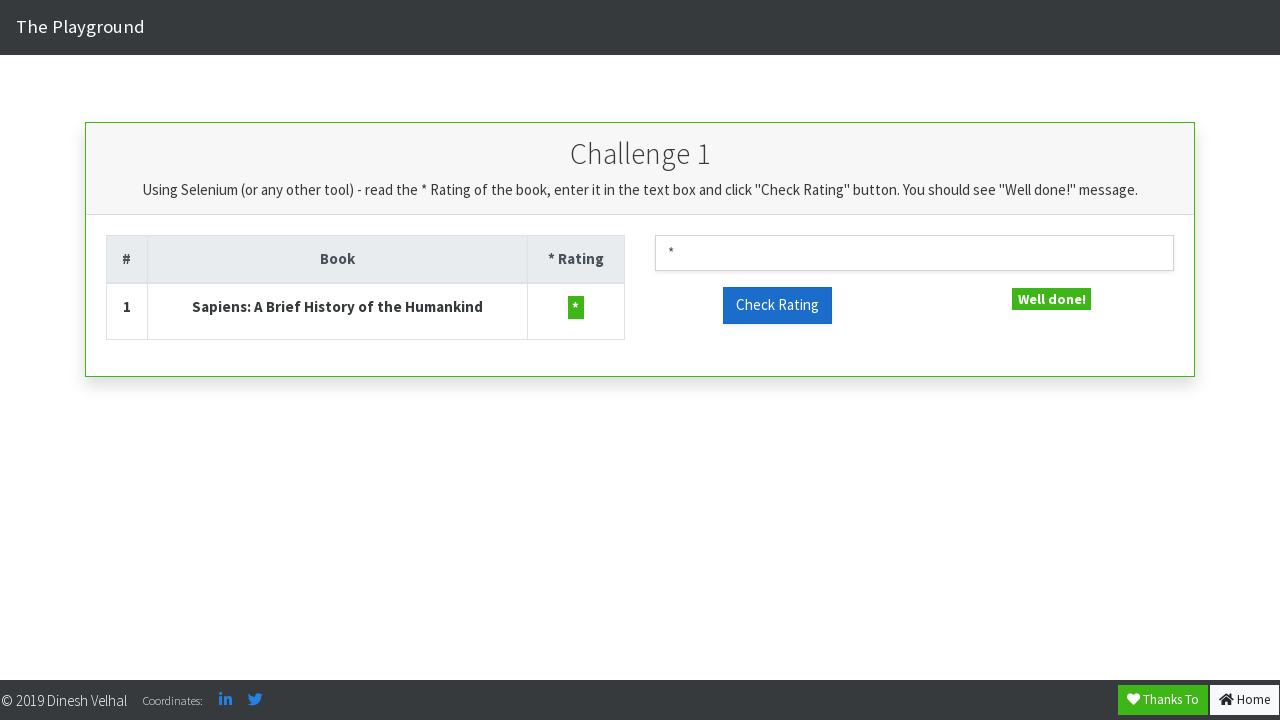

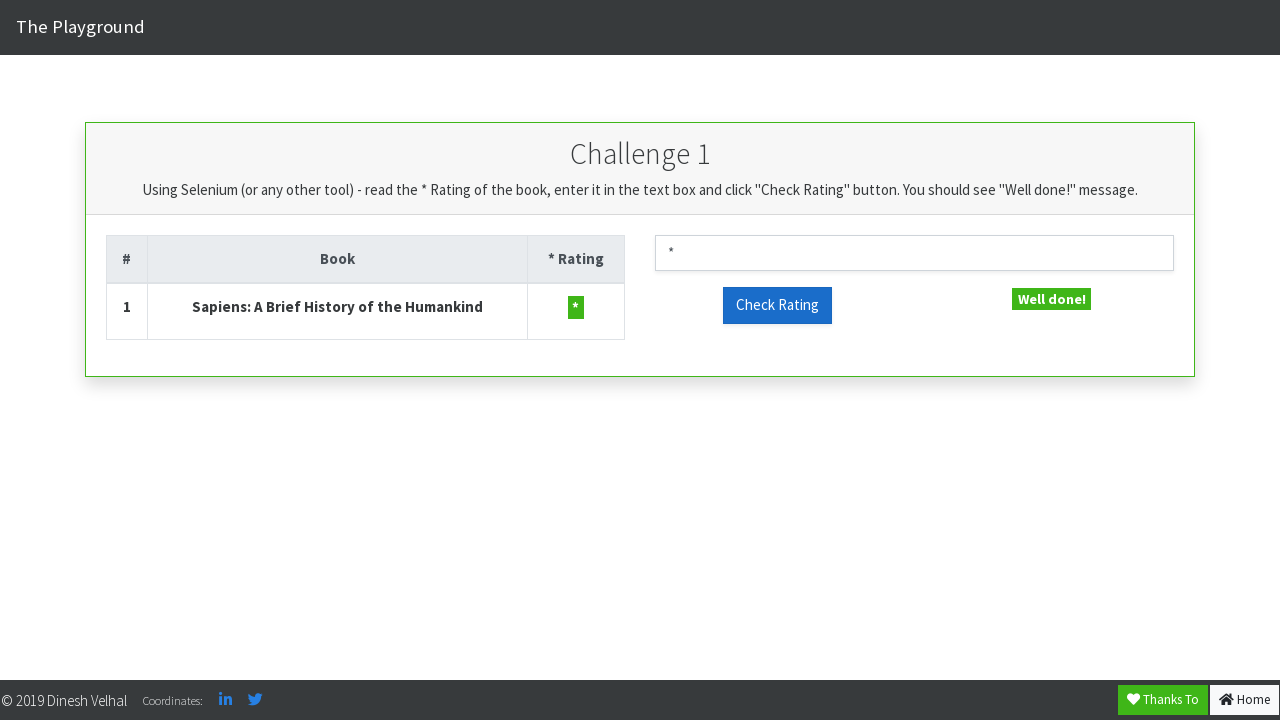